Fills in a customer name field on a grocery CRUD demo page

Starting URL: https://www.grocerycrud.com/v1.x/demo/my_boss_is_in_a_hurry/bootstrap-v4

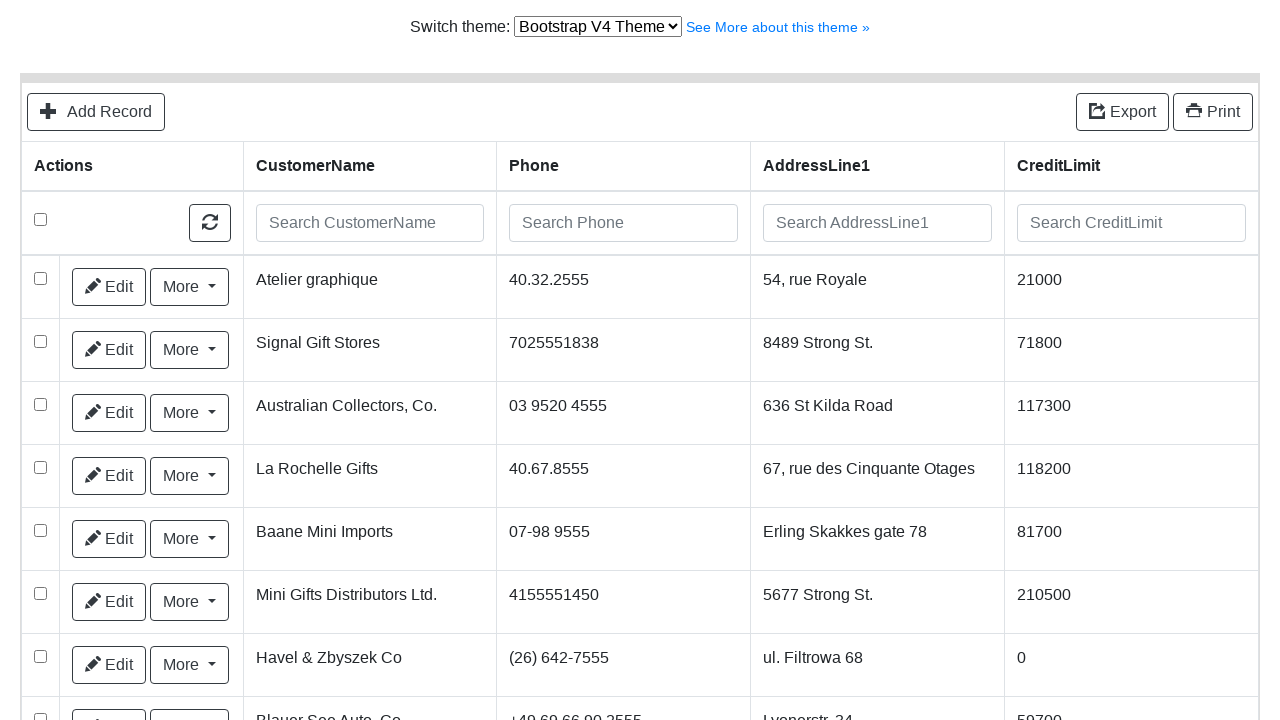

Navigated to grocery CRUD demo page
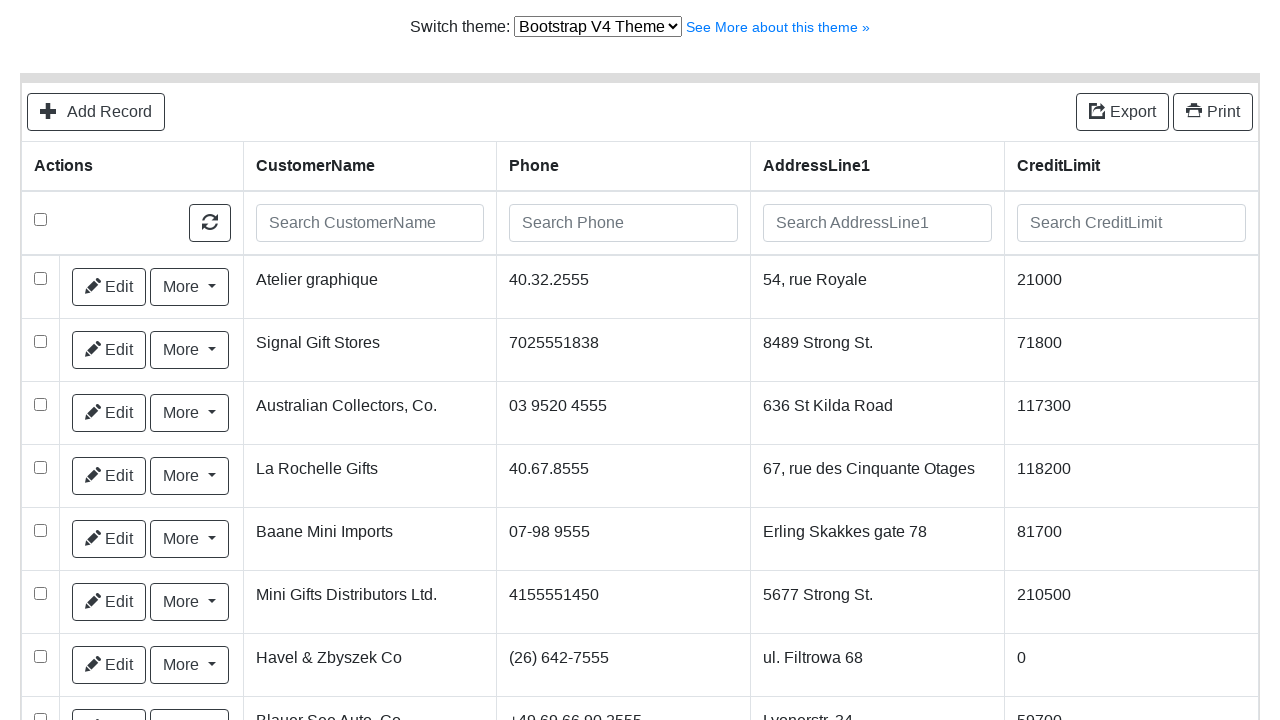

Cleared the customer name field on input[name='customerName']
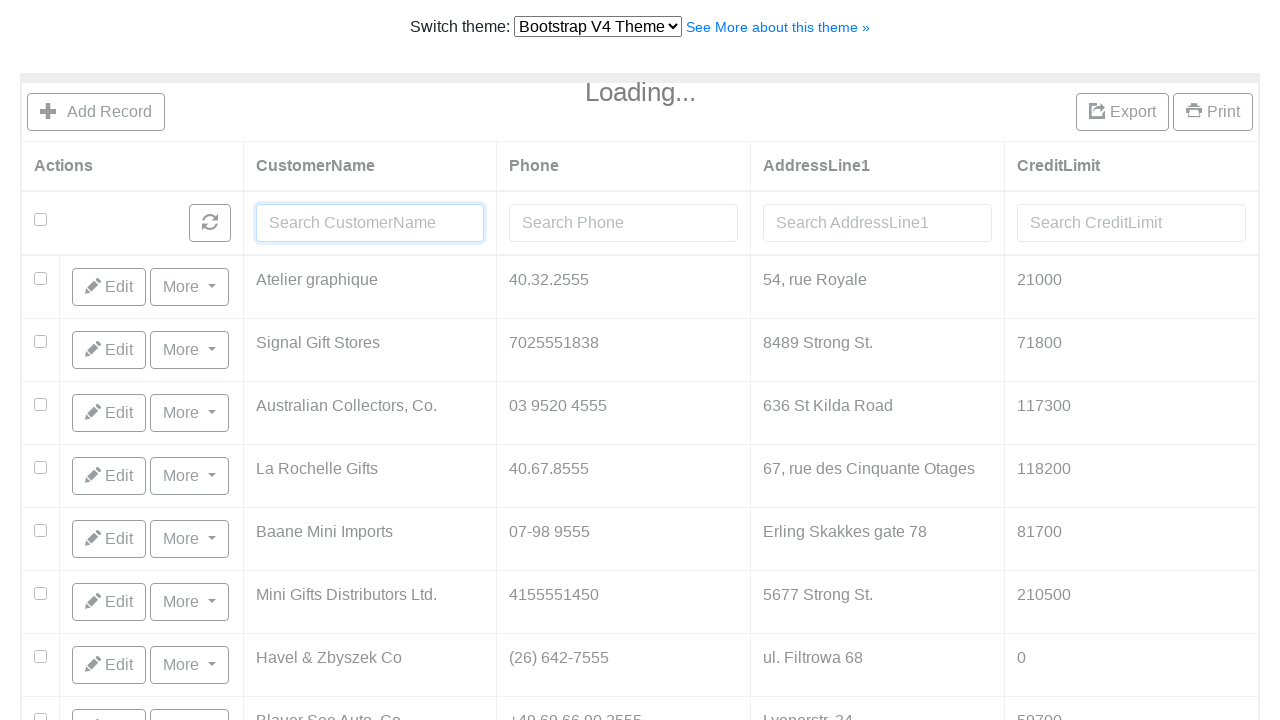

Filled customer name field with 'David' on input[name='customerName']
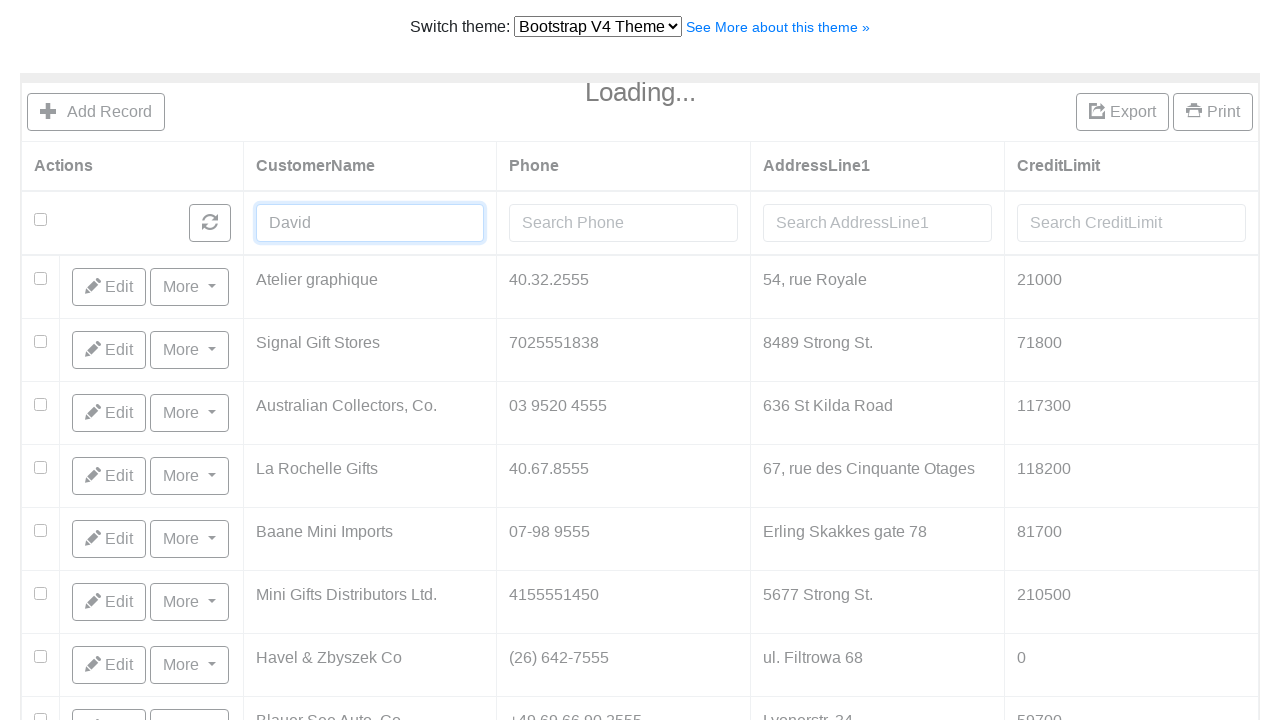

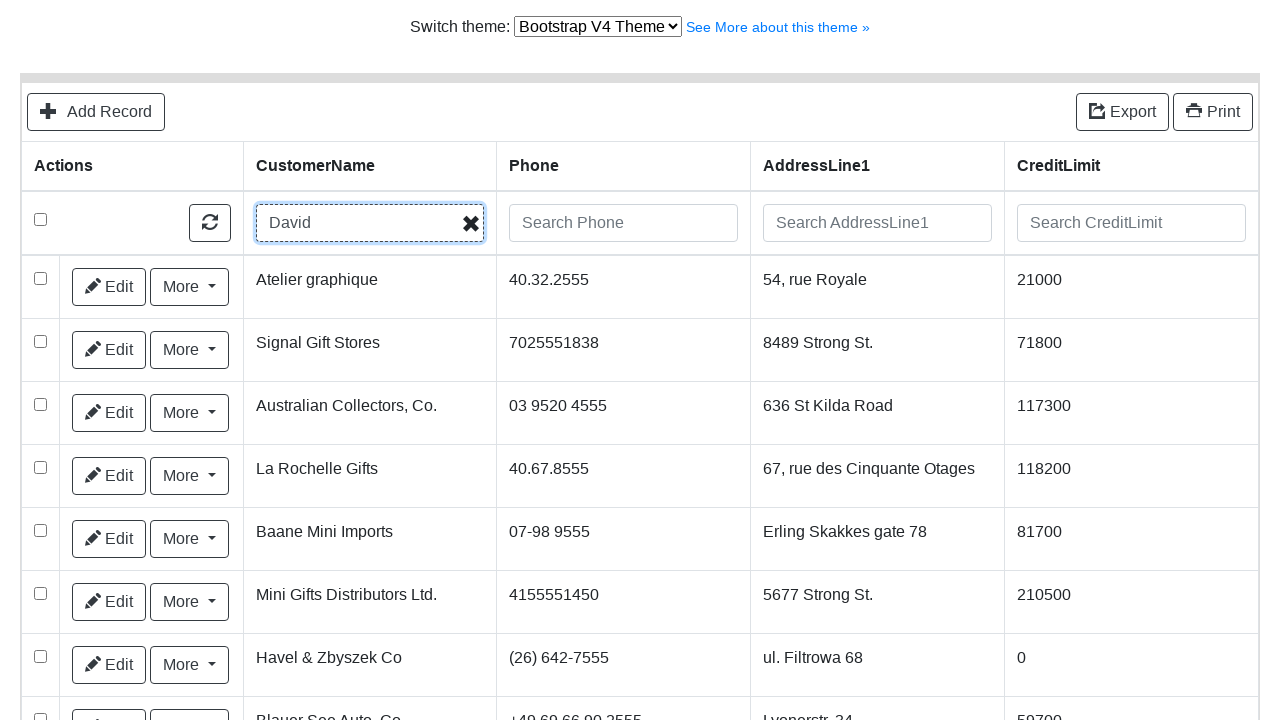